Tests the show/hide functionality of a text box by clicking hide and show buttons and verifying the element's display state

Starting URL: https://www.letskodeit.com/practice

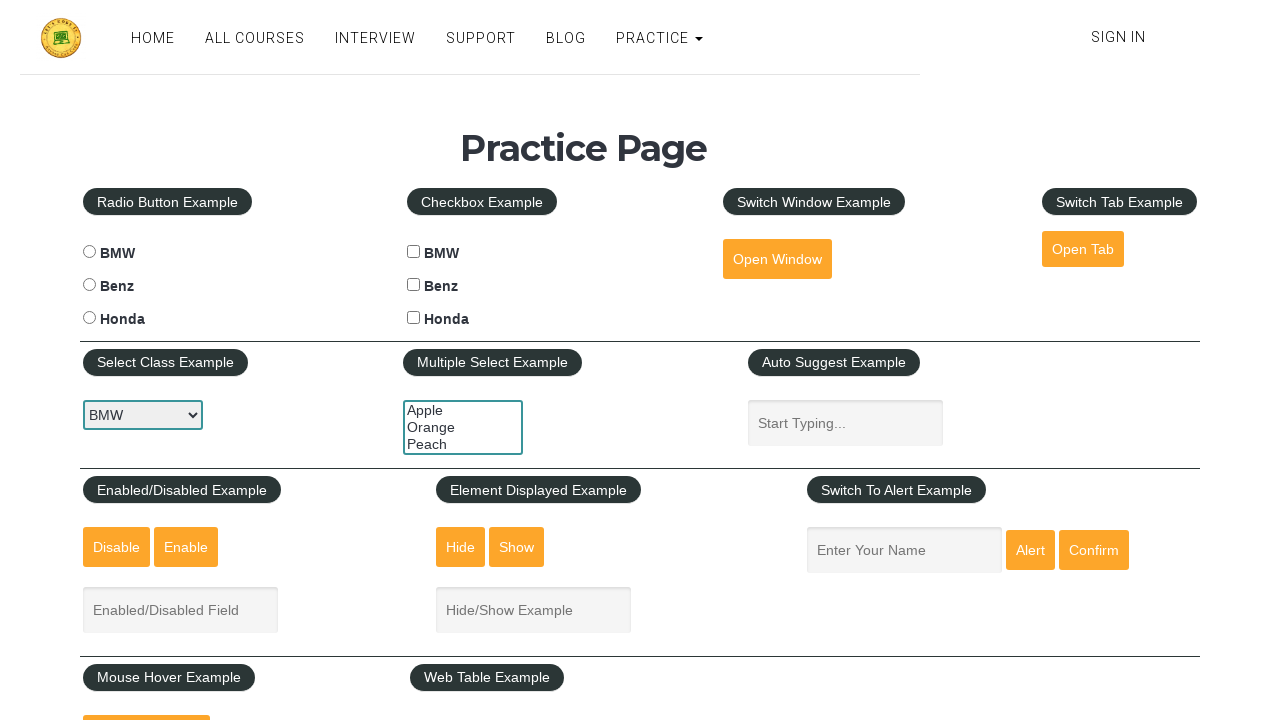

Located the text box element with id 'displayed-text'
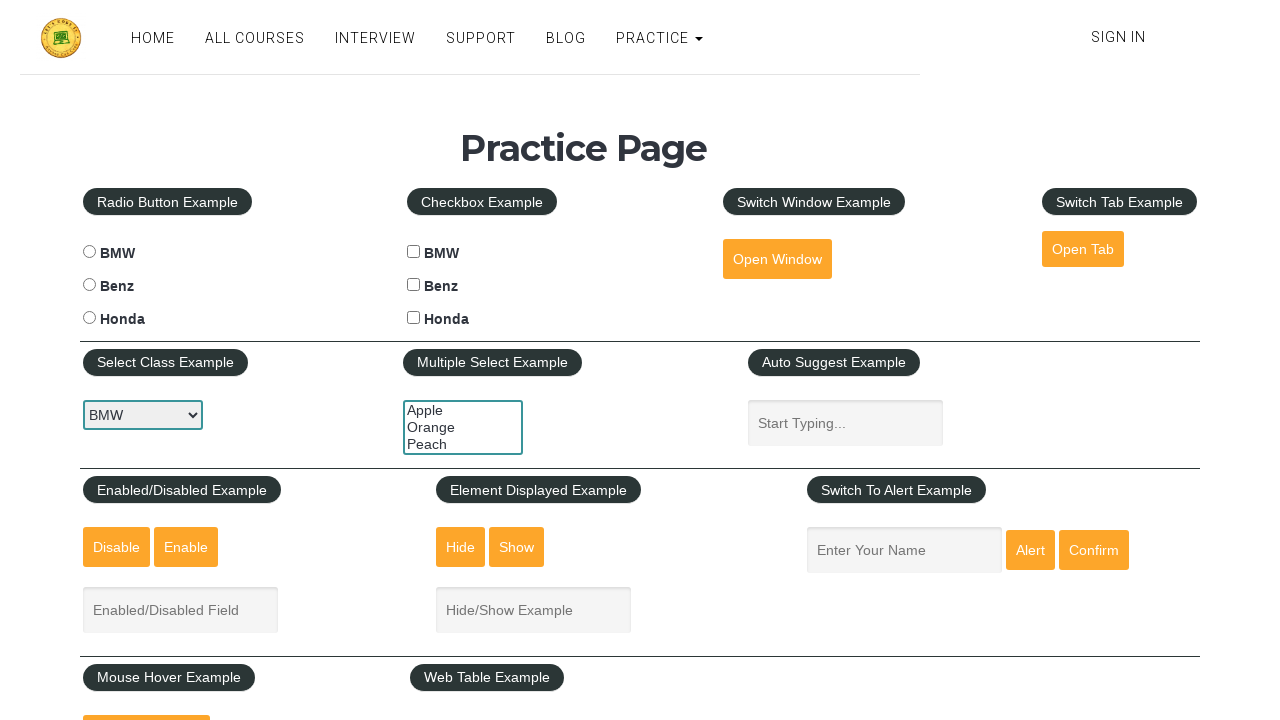

Clicked the hide button to hide the text box at (461, 547) on #hide-textbox
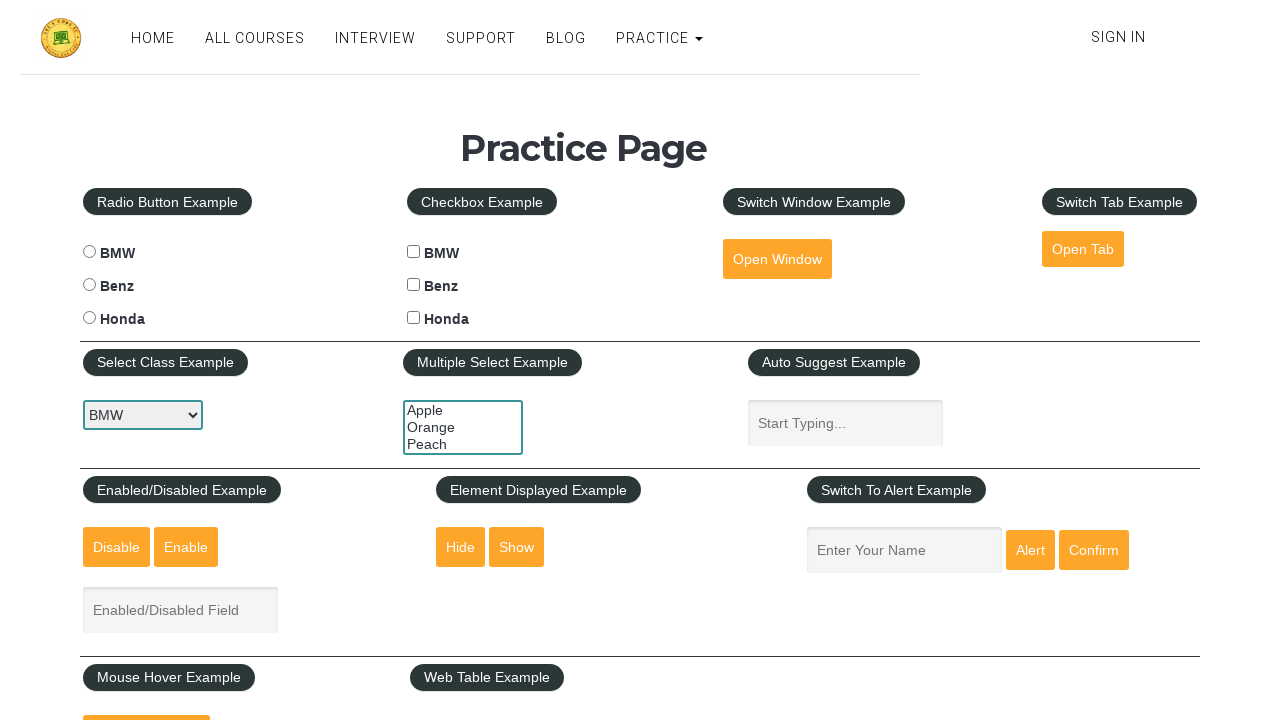

Verified that text box is no longer visible after clicking hide button
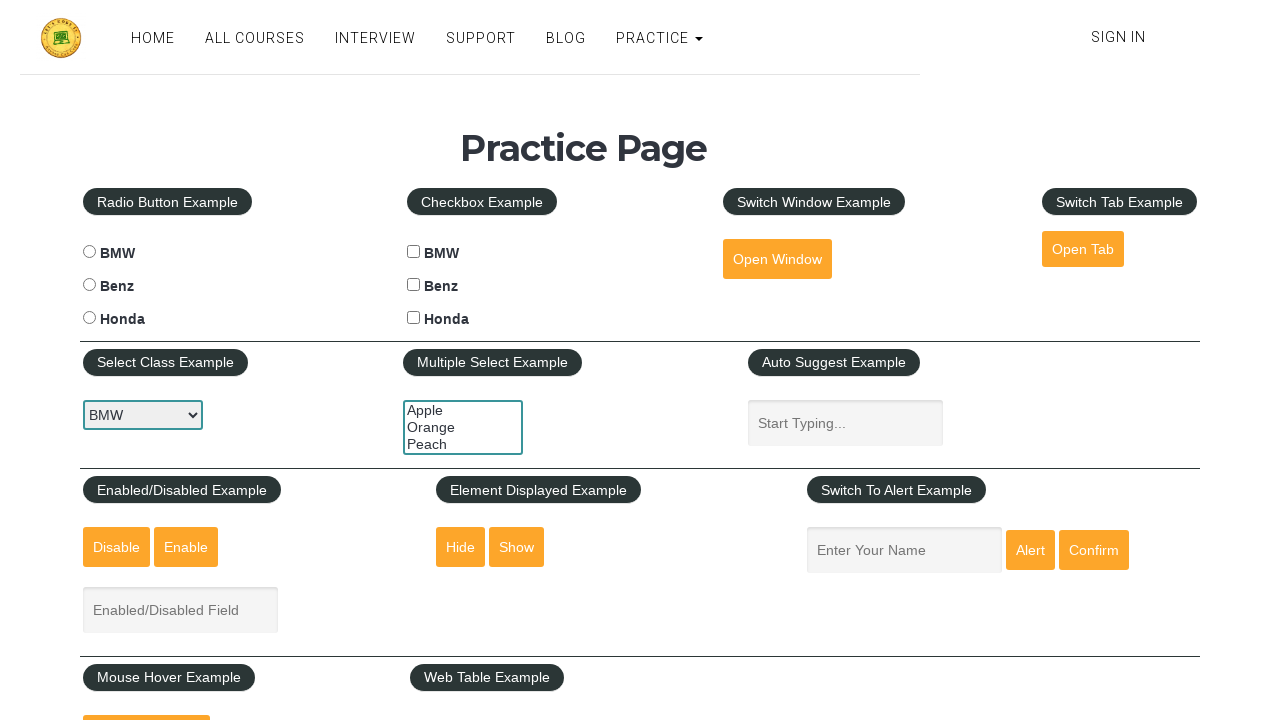

Clicked the show button to display the text box at (517, 547) on #show-textbox
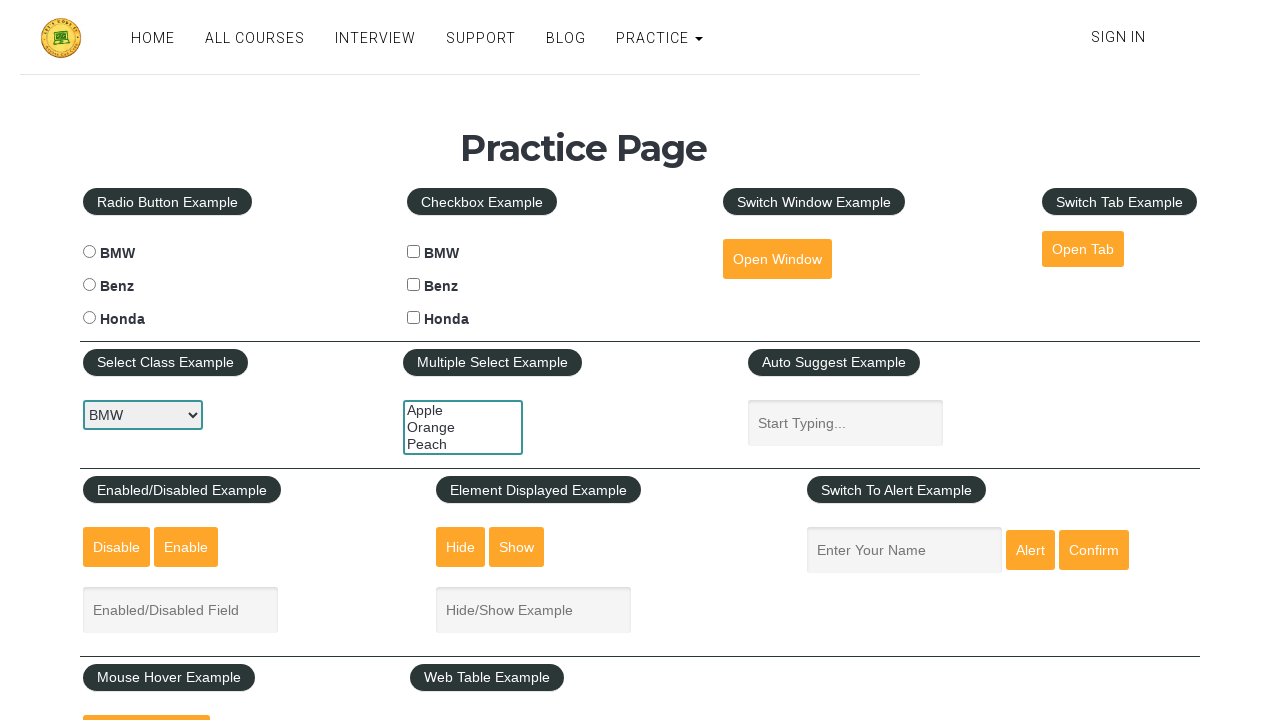

Verified that text box is visible again after clicking show button
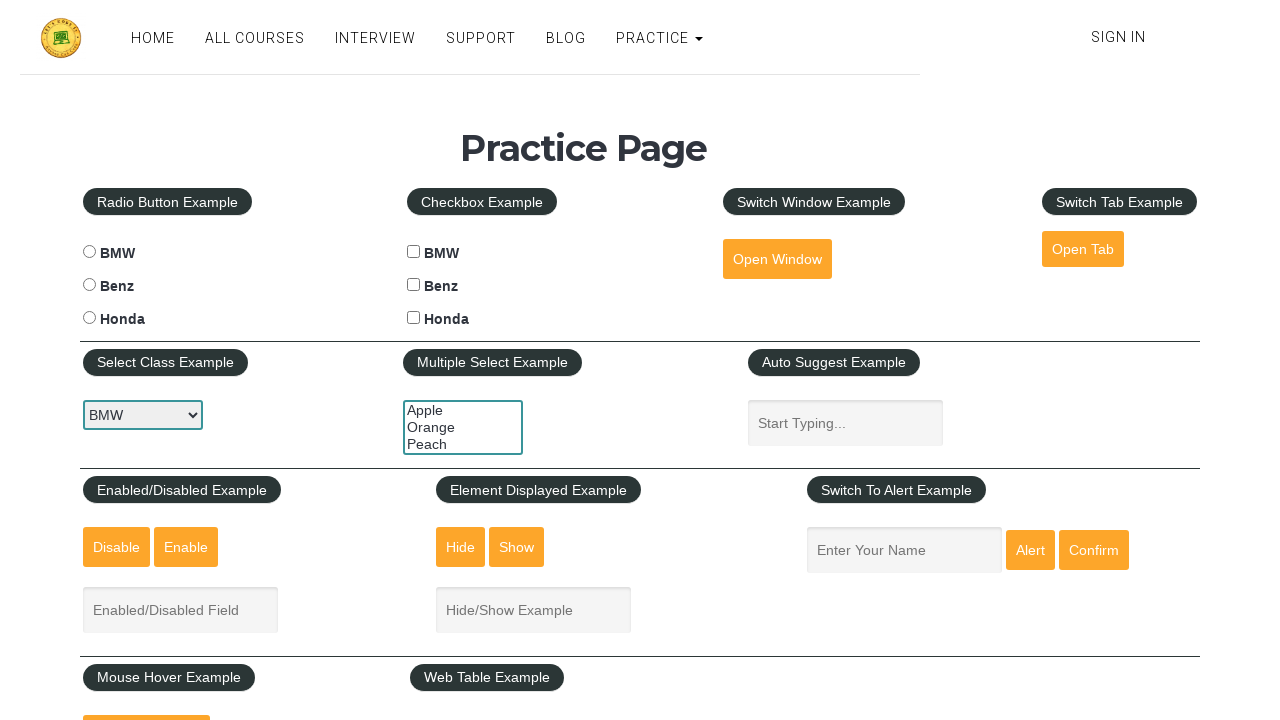

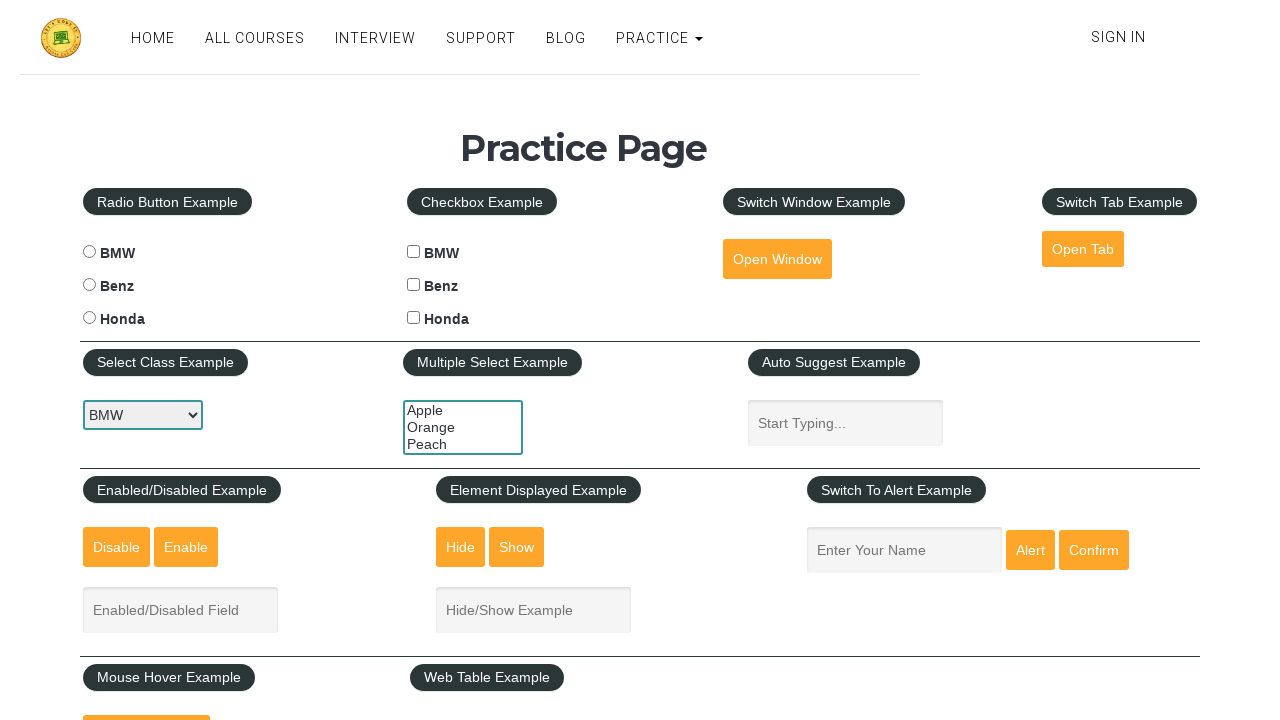